Clicks the Team link and verifies navigation to the team page

Starting URL: https://www.99-bottles-of-beer.net/

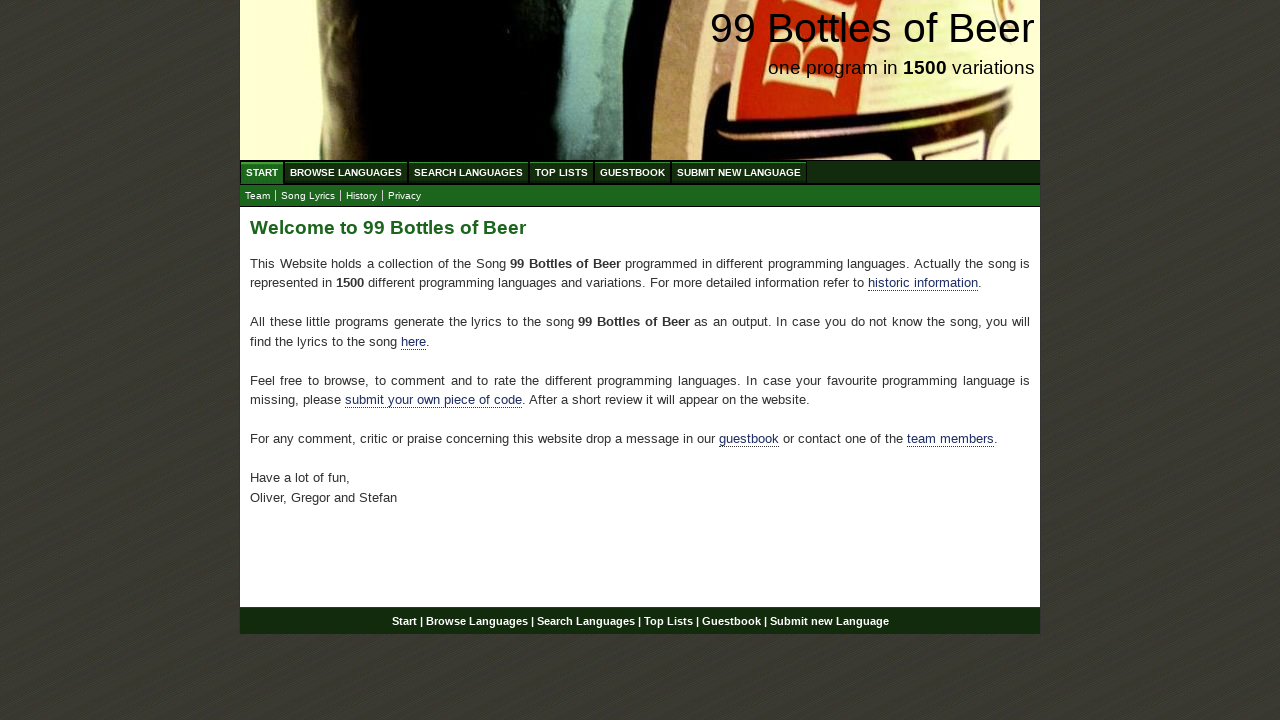

Clicked the Team link at (258, 196) on xpath=//a[@href='team.html']
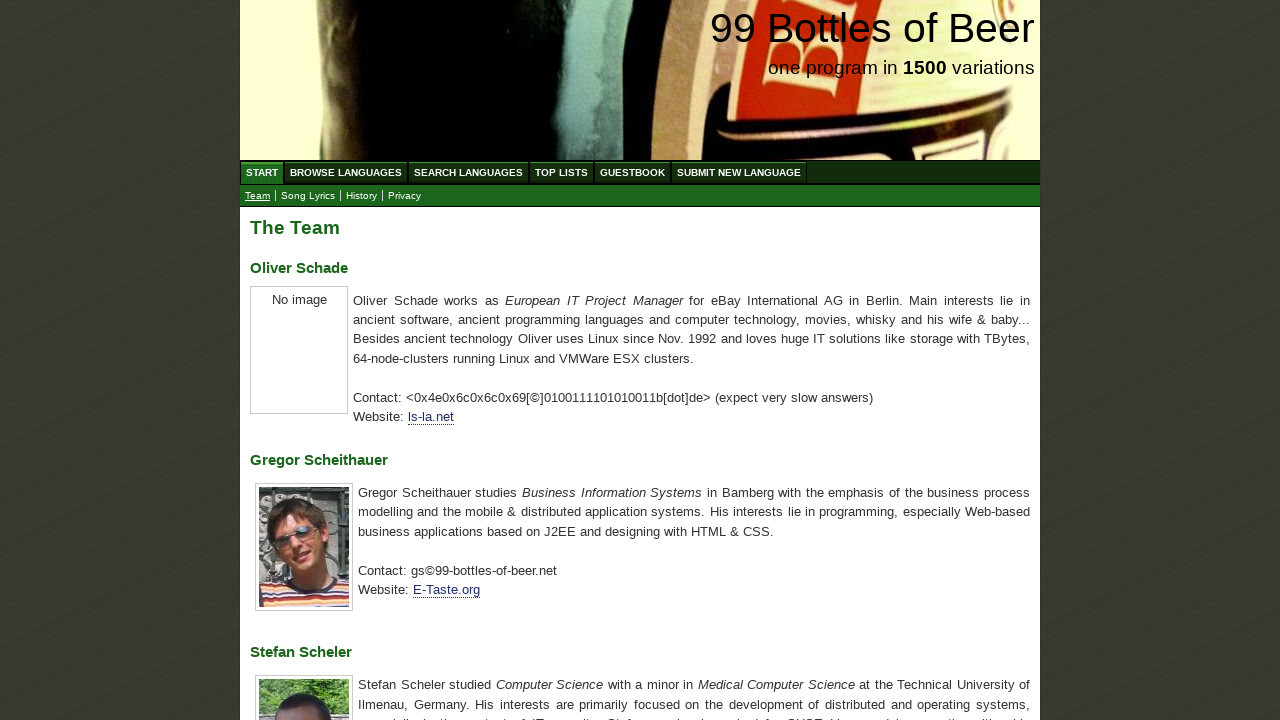

Verified navigation to team page
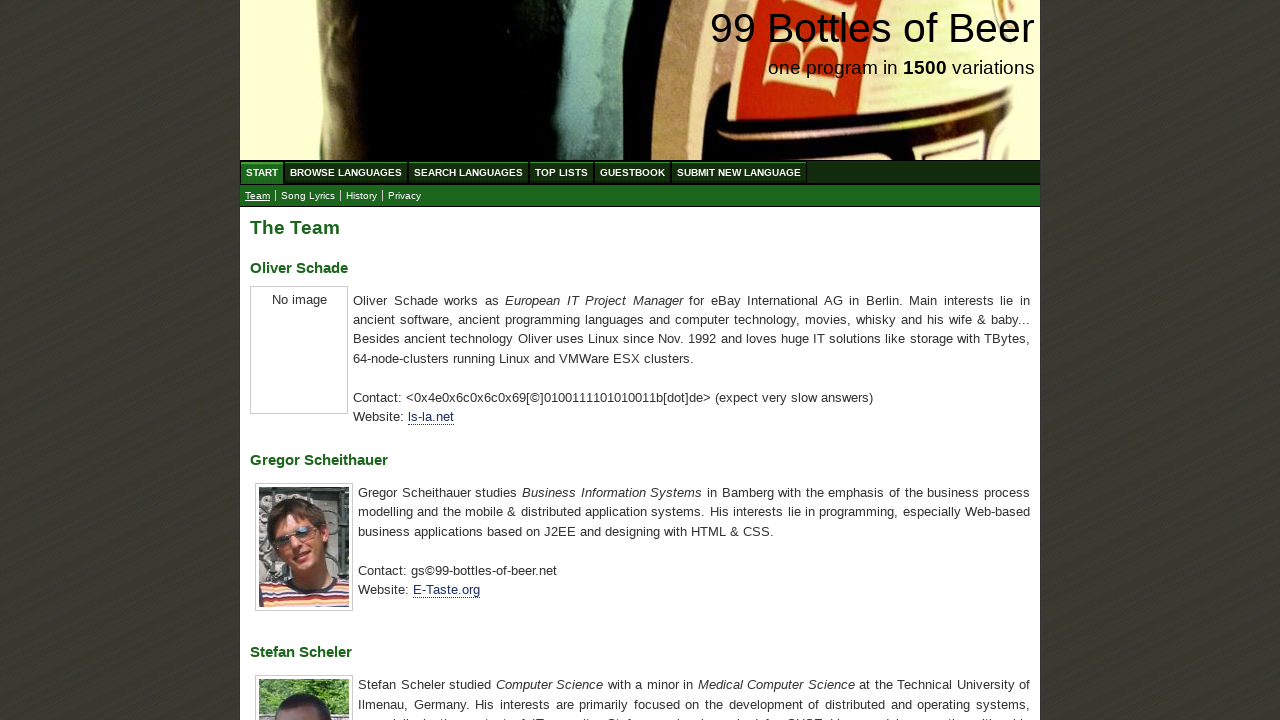

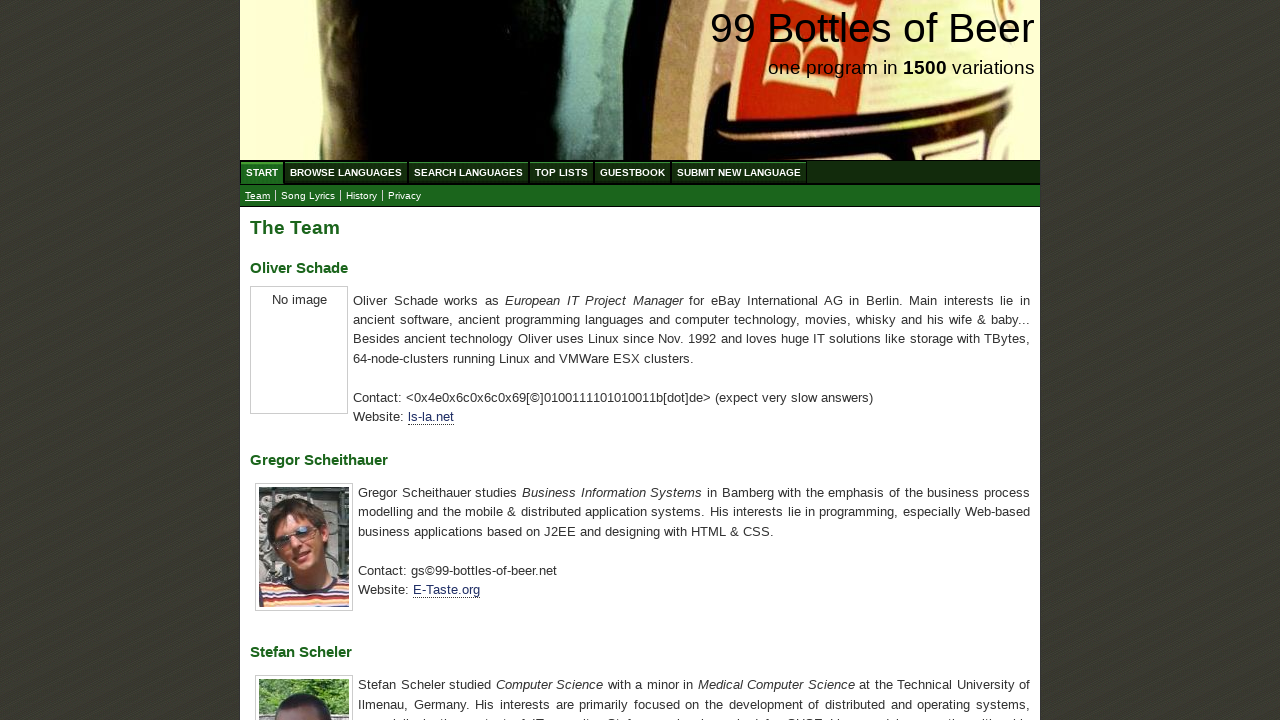